Tests dropdown functionality by accessing all options in a country dropdown and iterating through them

Starting URL: https://testautomationpractice.blogspot.com/

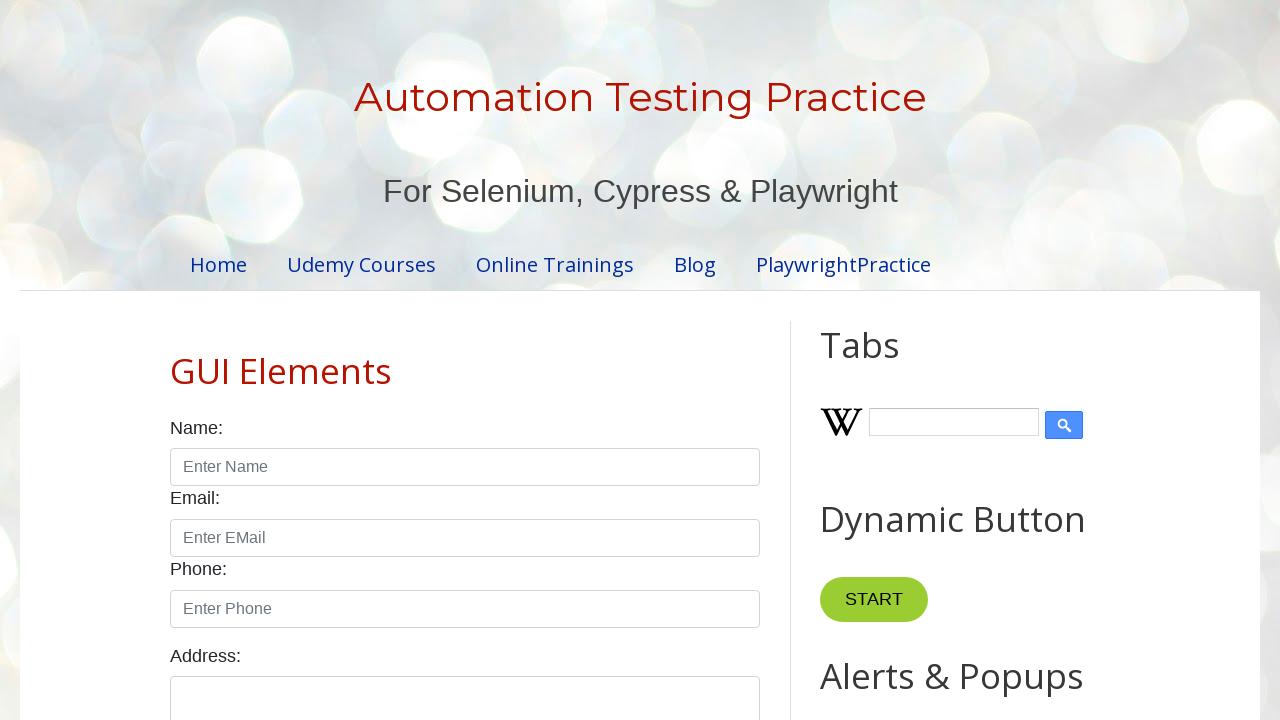

Navigated to test automation practice website
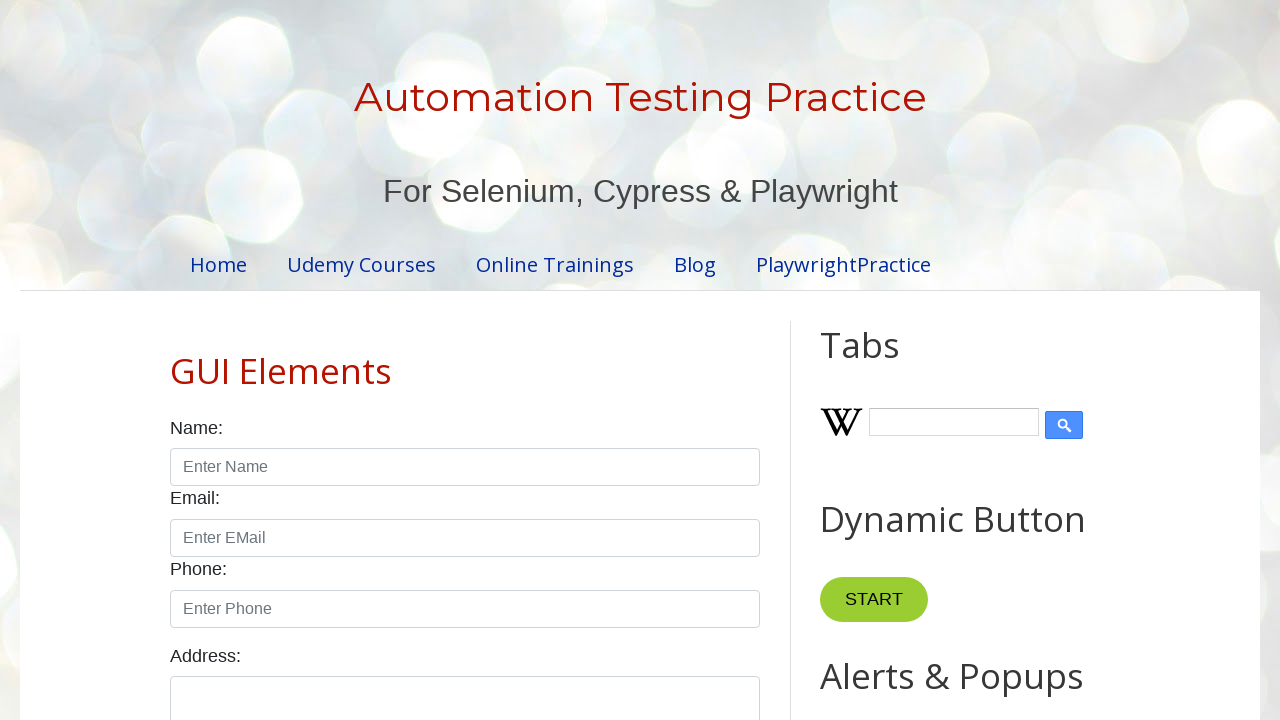

Located all country dropdown options
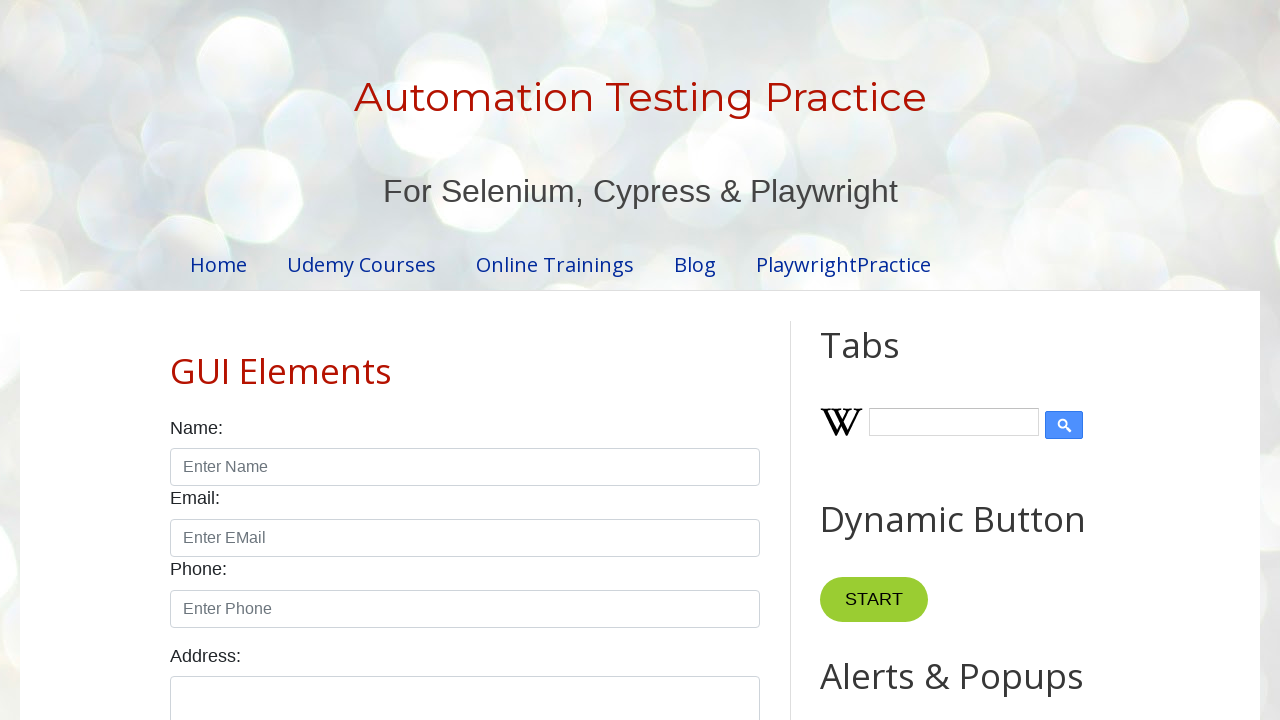

Verified dropdown contains 10 options
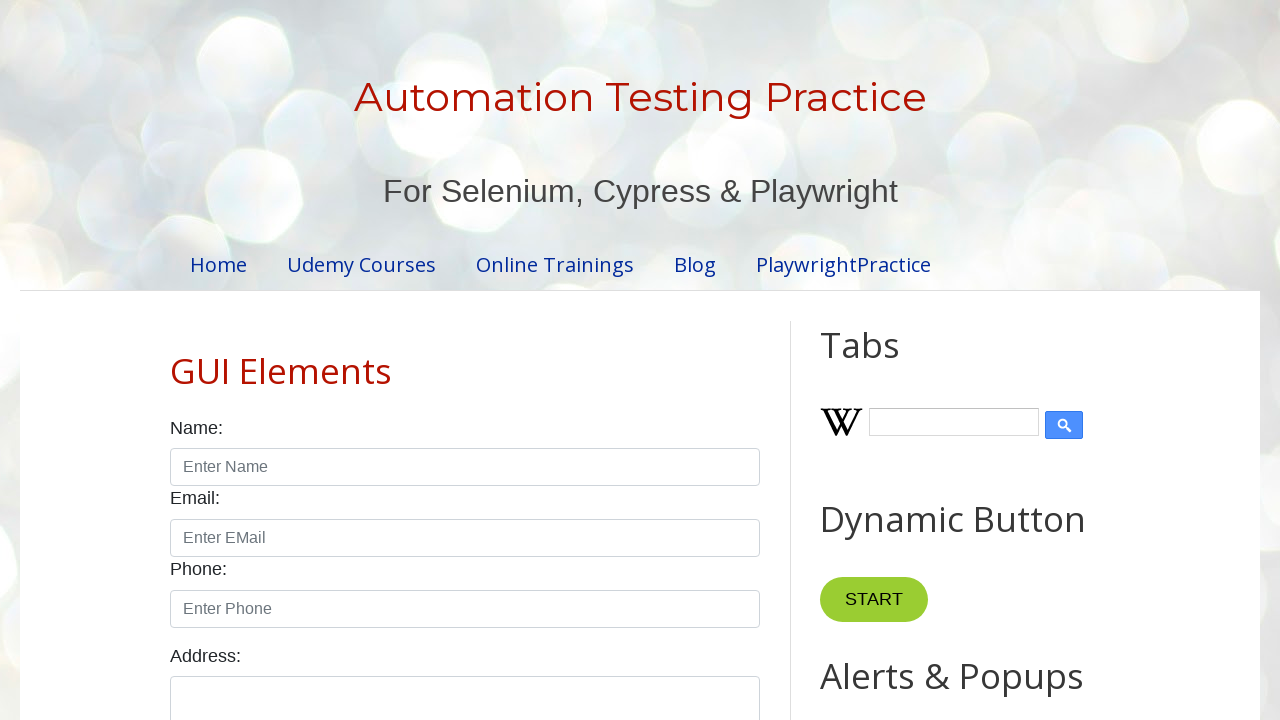

Accessed dropdown option: 
        United States
      
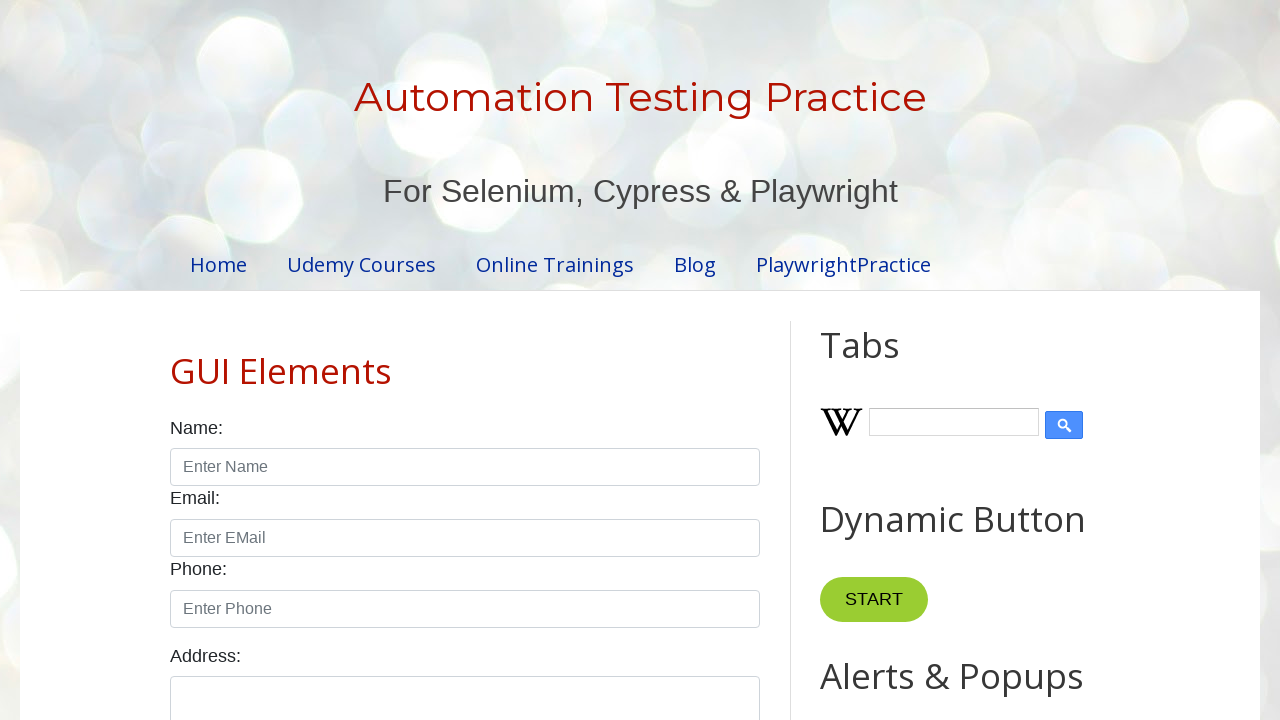

Accessed dropdown option: 
        Canada
      
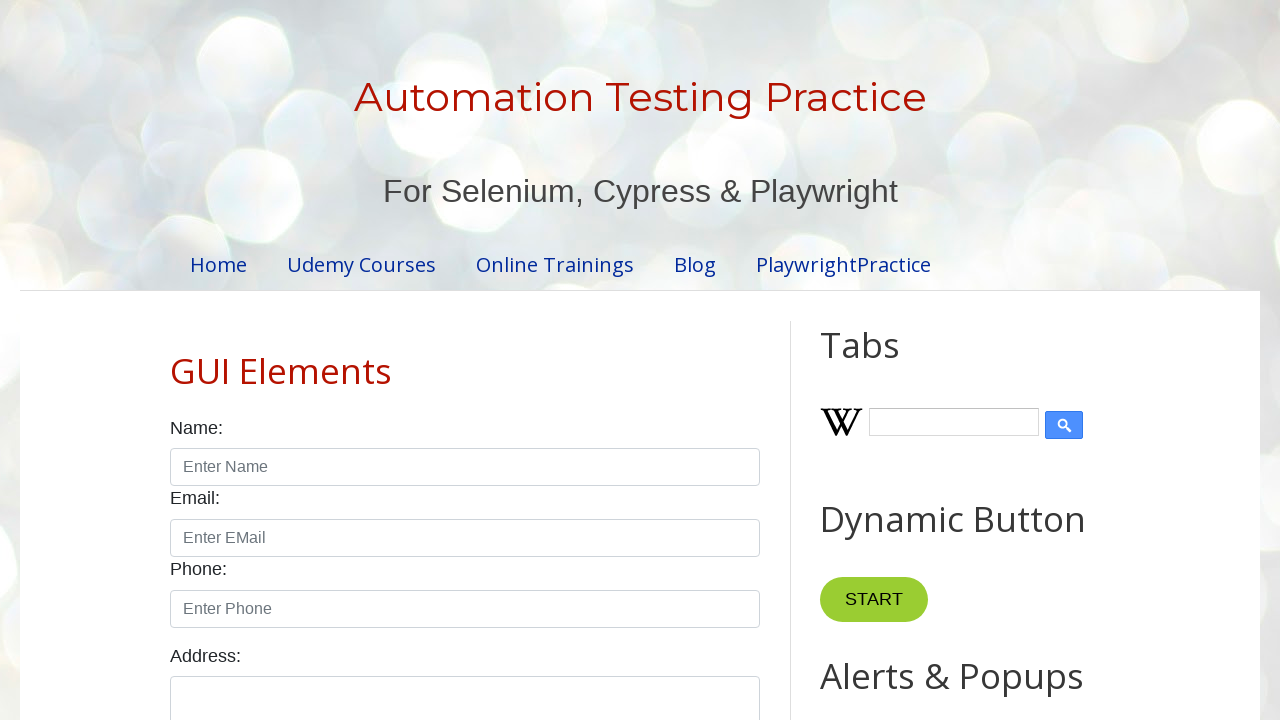

Accessed dropdown option: 
        United Kingdom
      
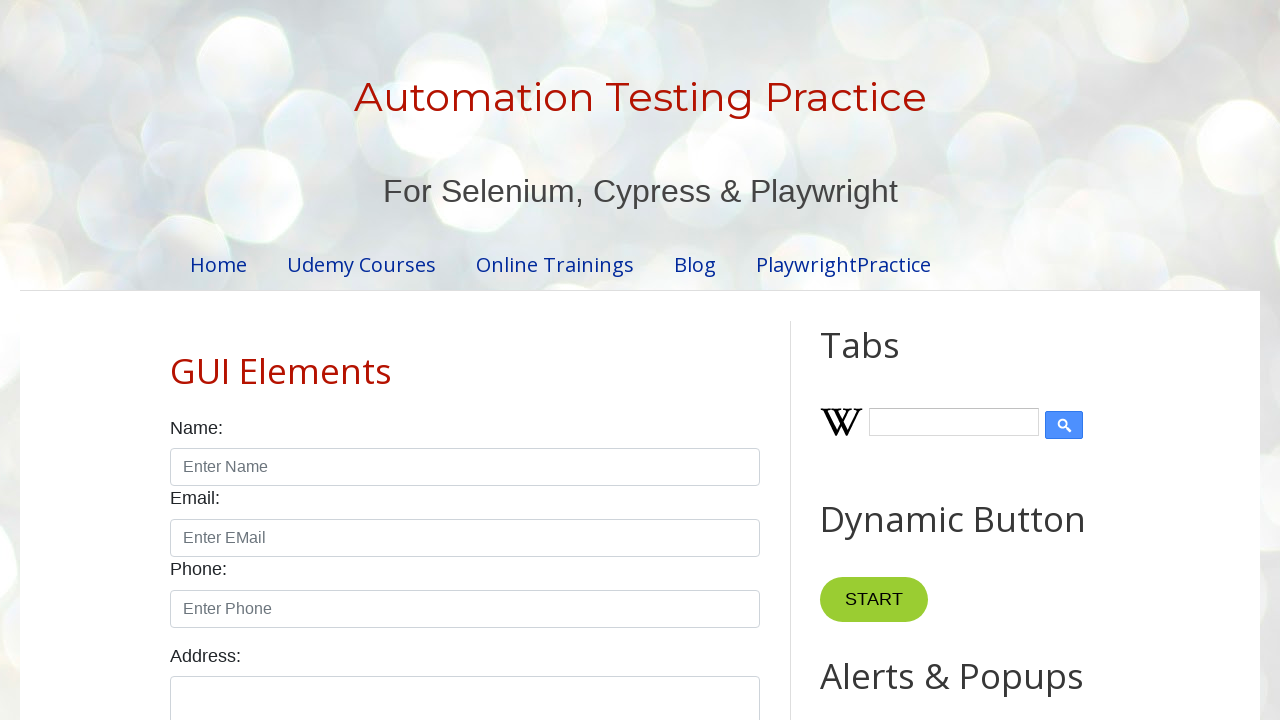

Accessed dropdown option: 
        Germany
      
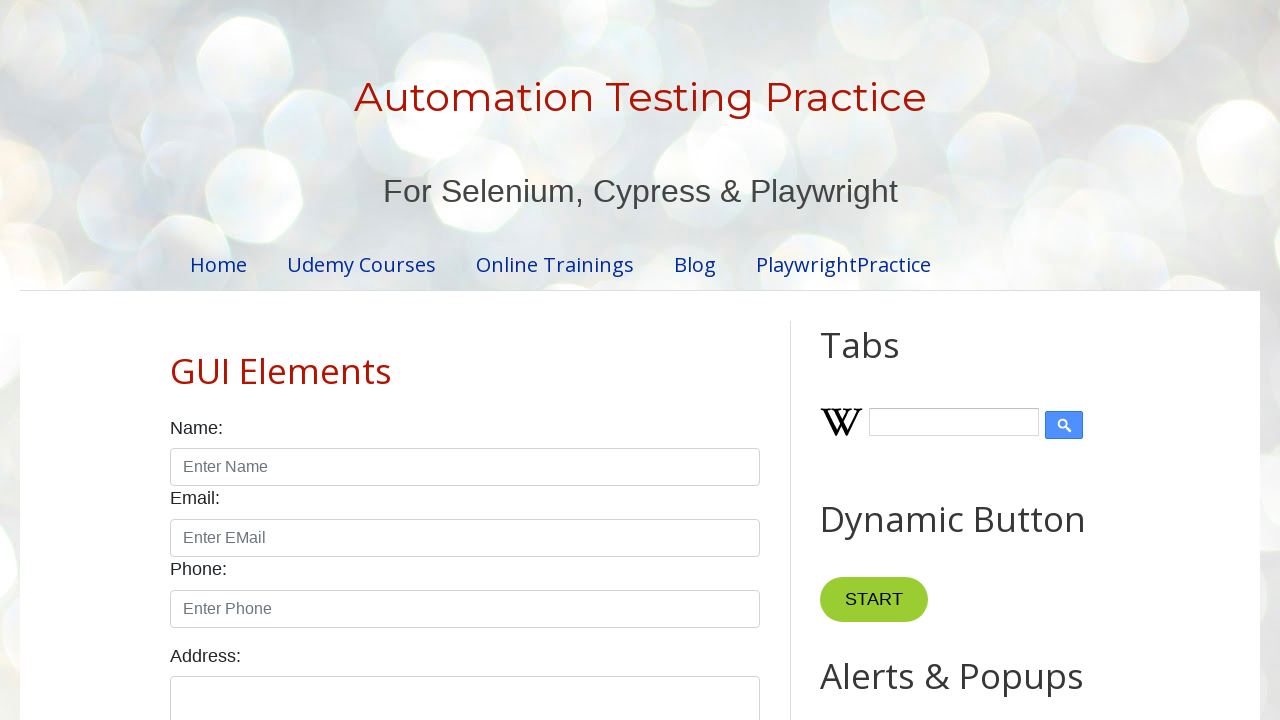

Accessed dropdown option: 
        France
      
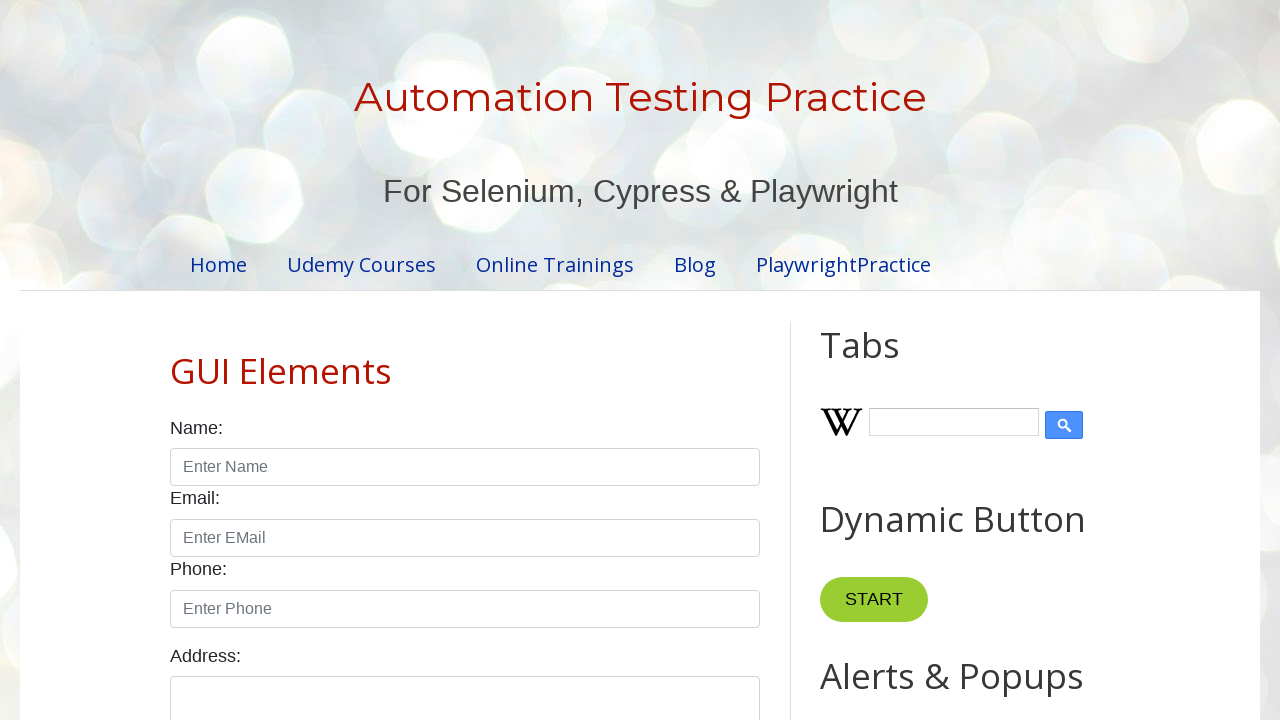

Accessed dropdown option: 
        Australia
      
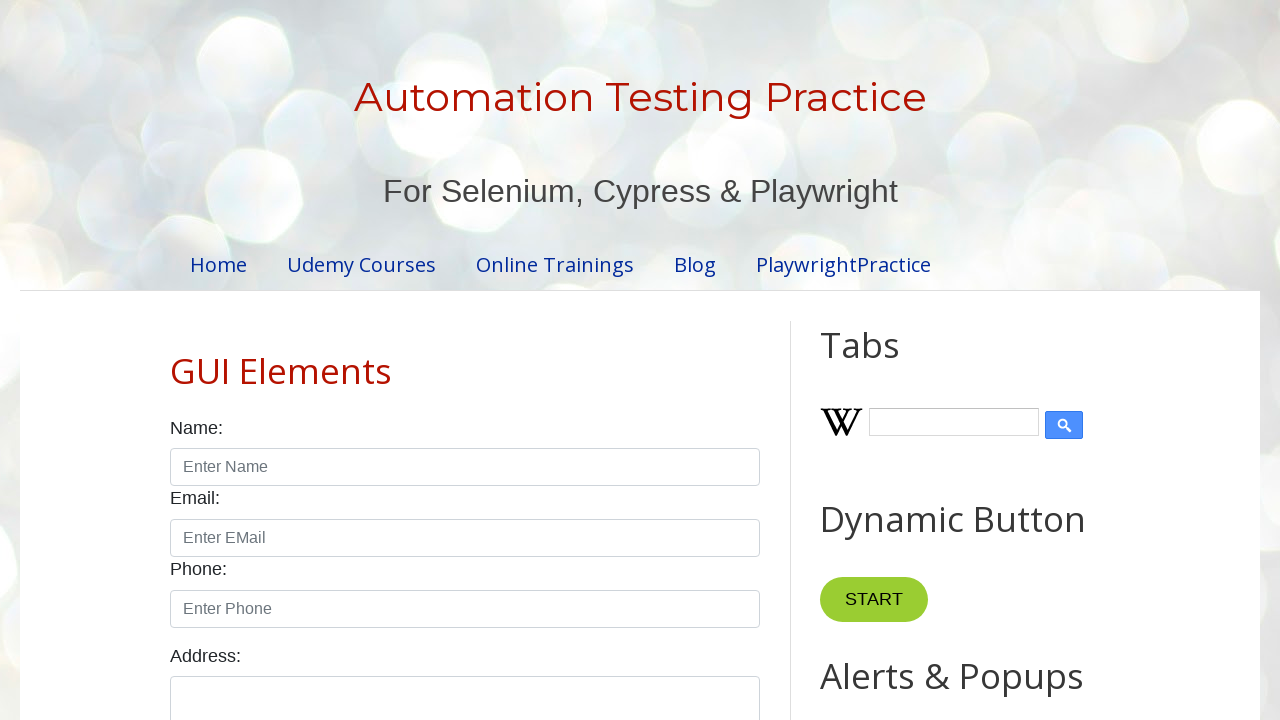

Accessed dropdown option: 
        Japan
      
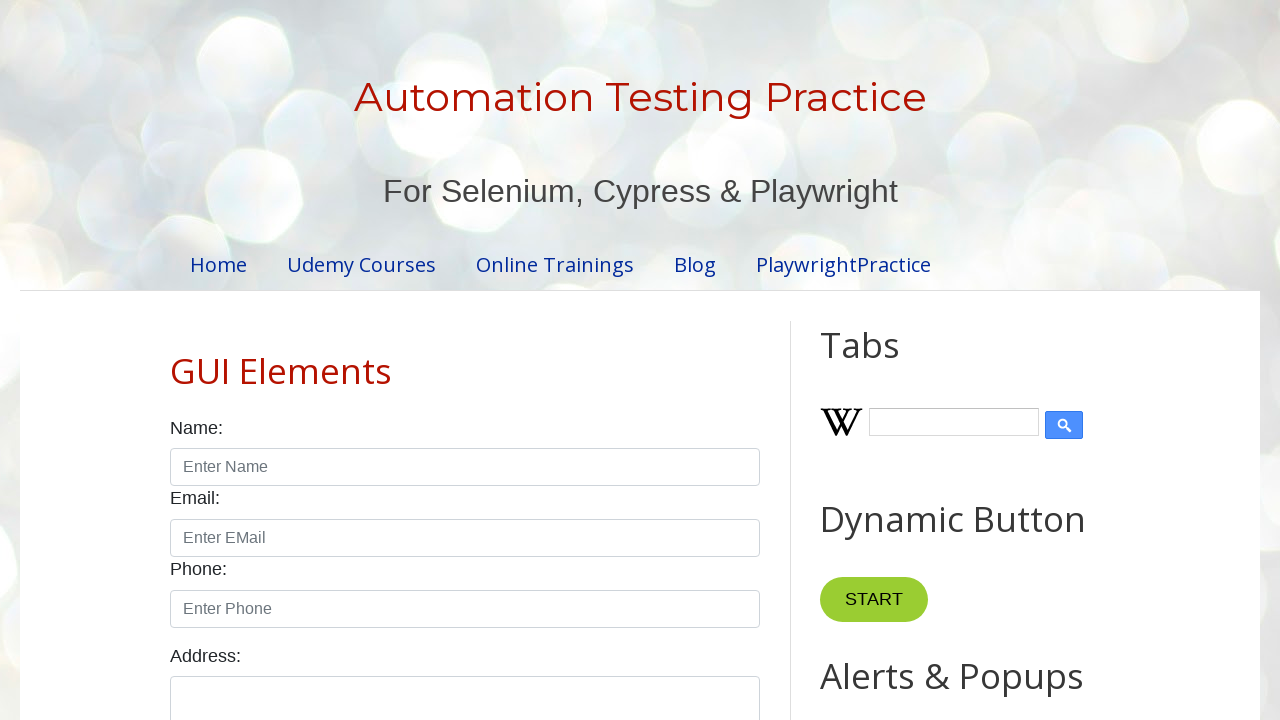

Accessed dropdown option: 
        China
      
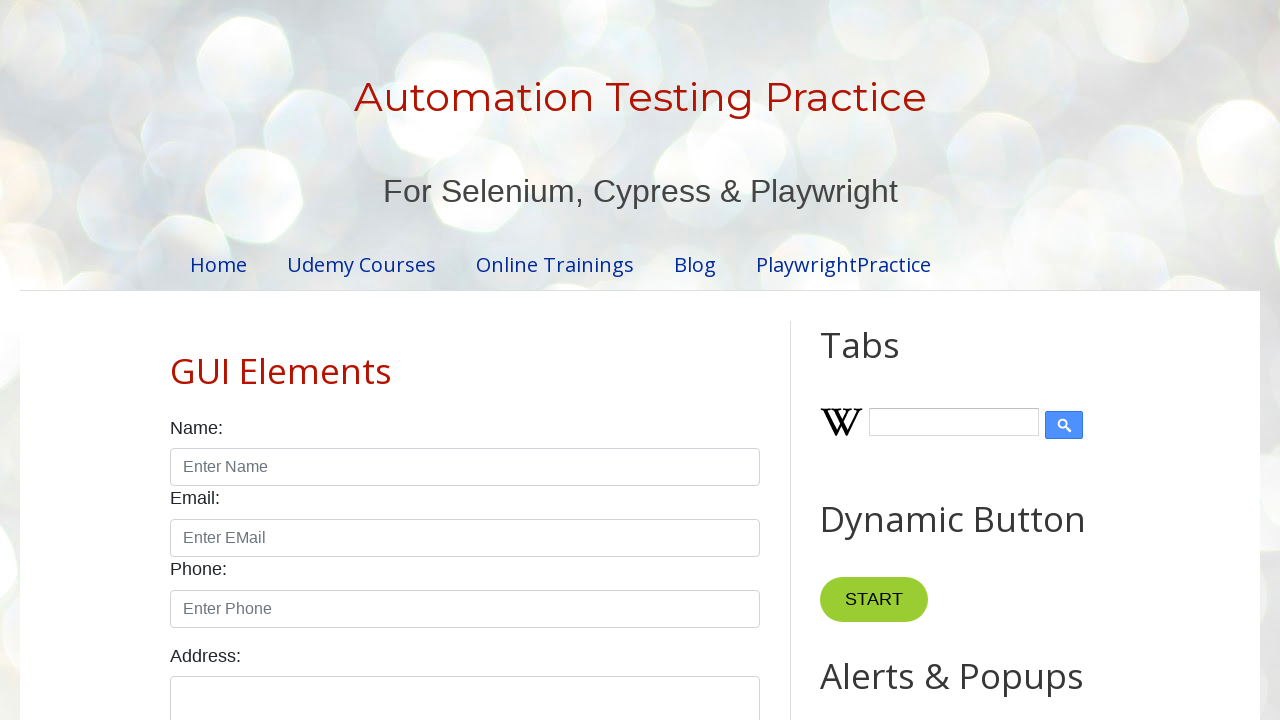

Accessed dropdown option: 
        Brazil
      
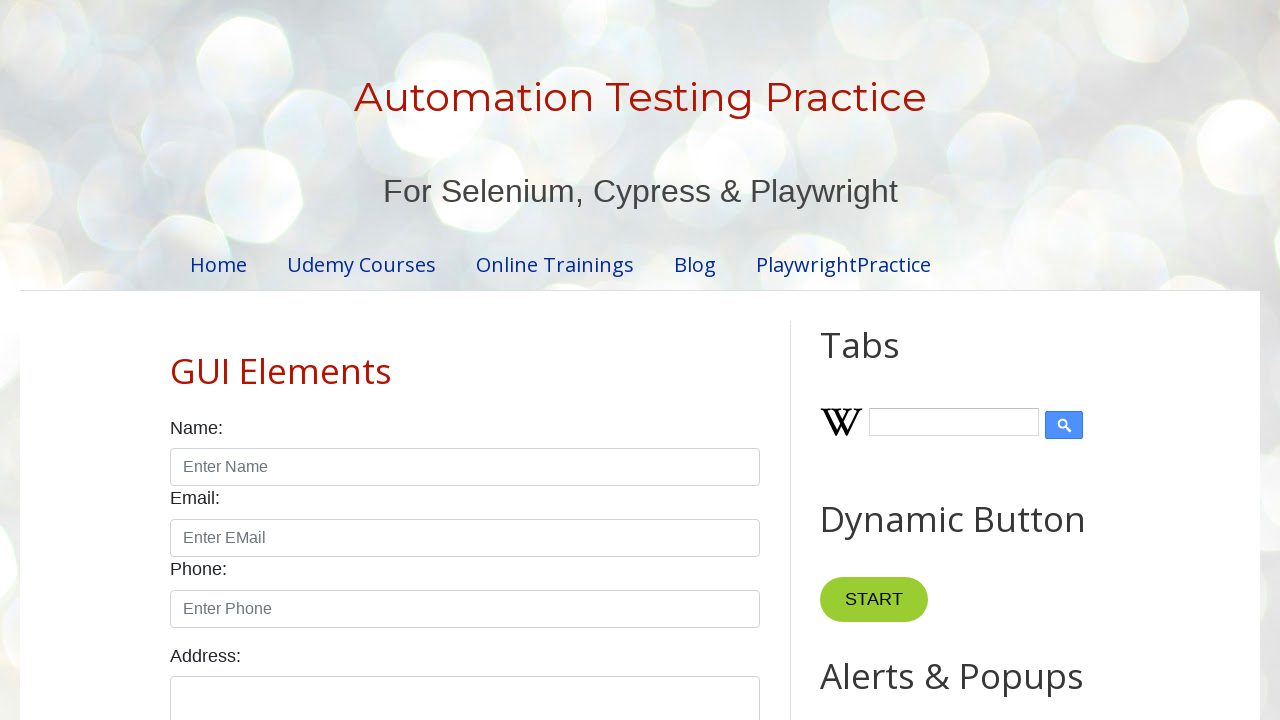

Accessed dropdown option: 
        India
      
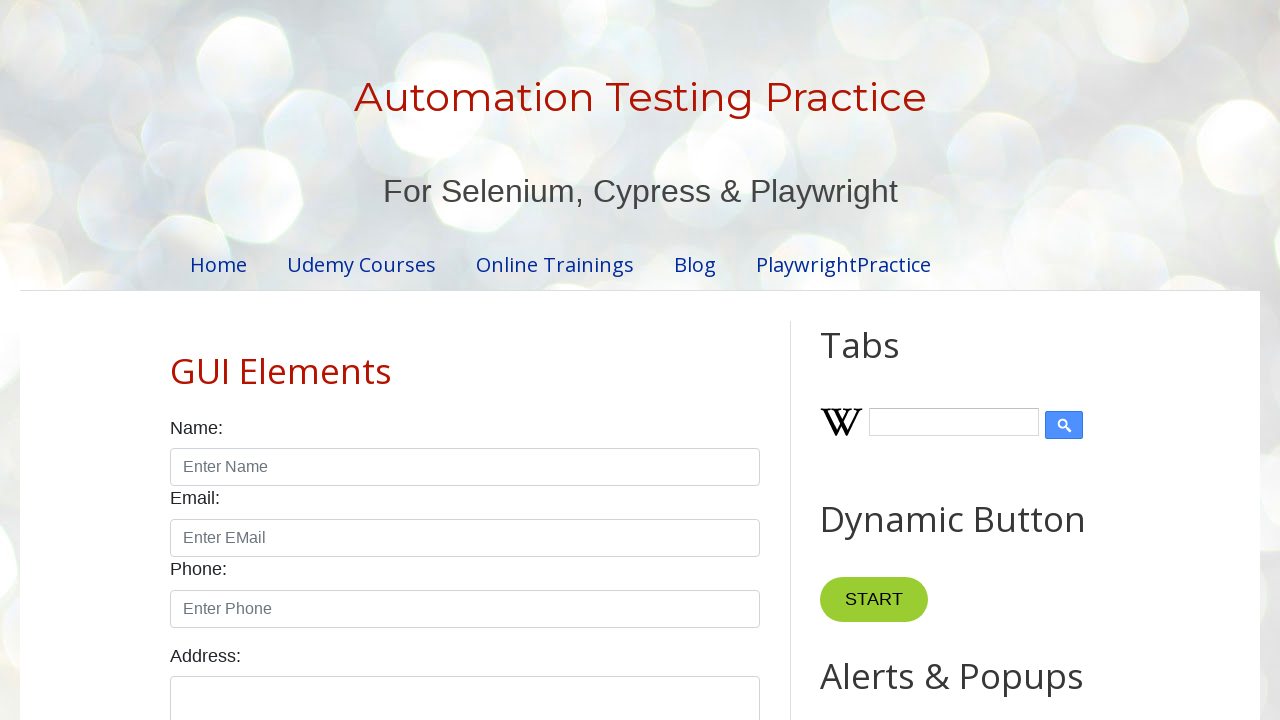

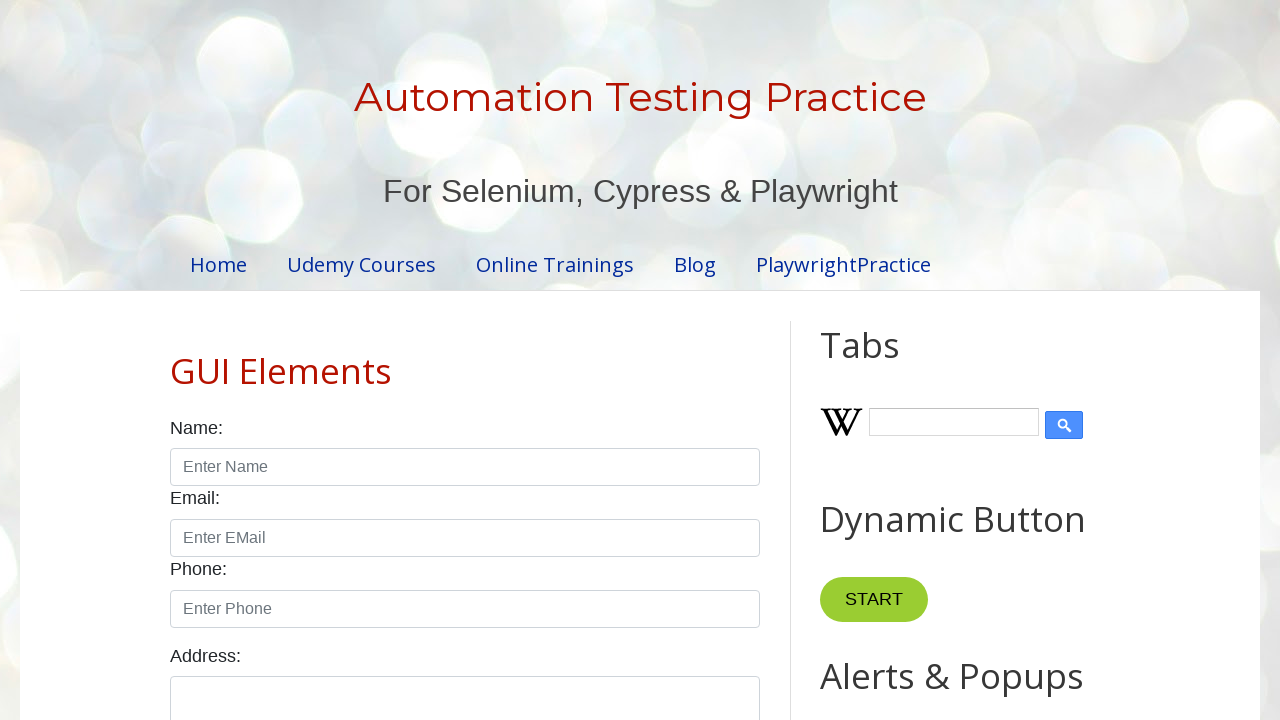